Tests tab navigation by clicking through What, Origin, and Use tabs and verifying content visibility

Starting URL: https://demoqa.com/tabs

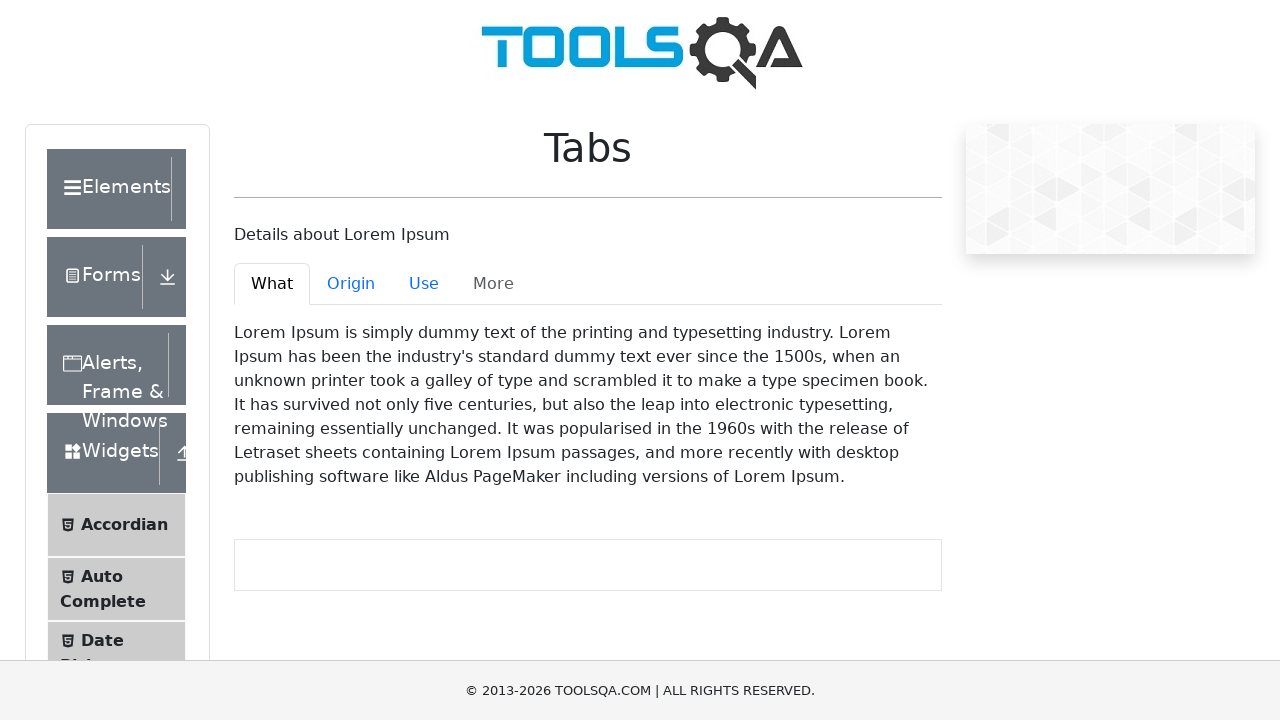

Clicked Origin tab at (351, 284) on #demo-tab-origin
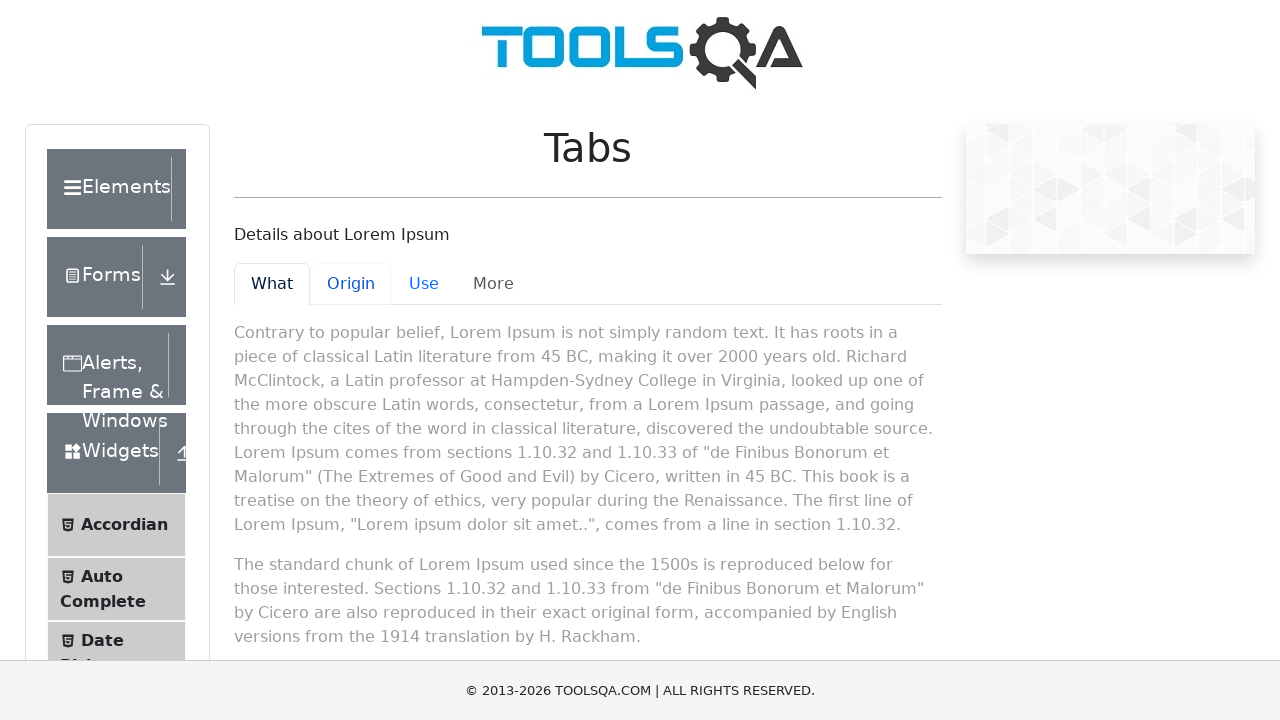

Origin tab content became visible
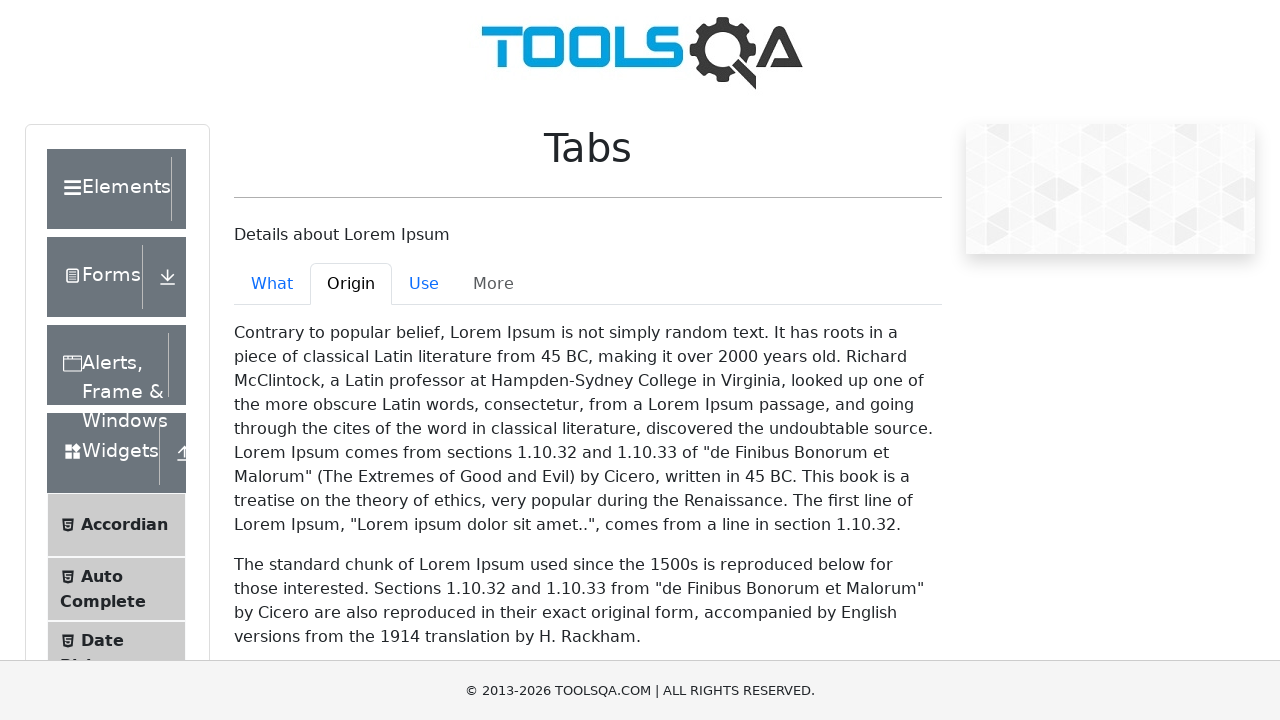

Clicked Use tab at (424, 284) on #demo-tab-use
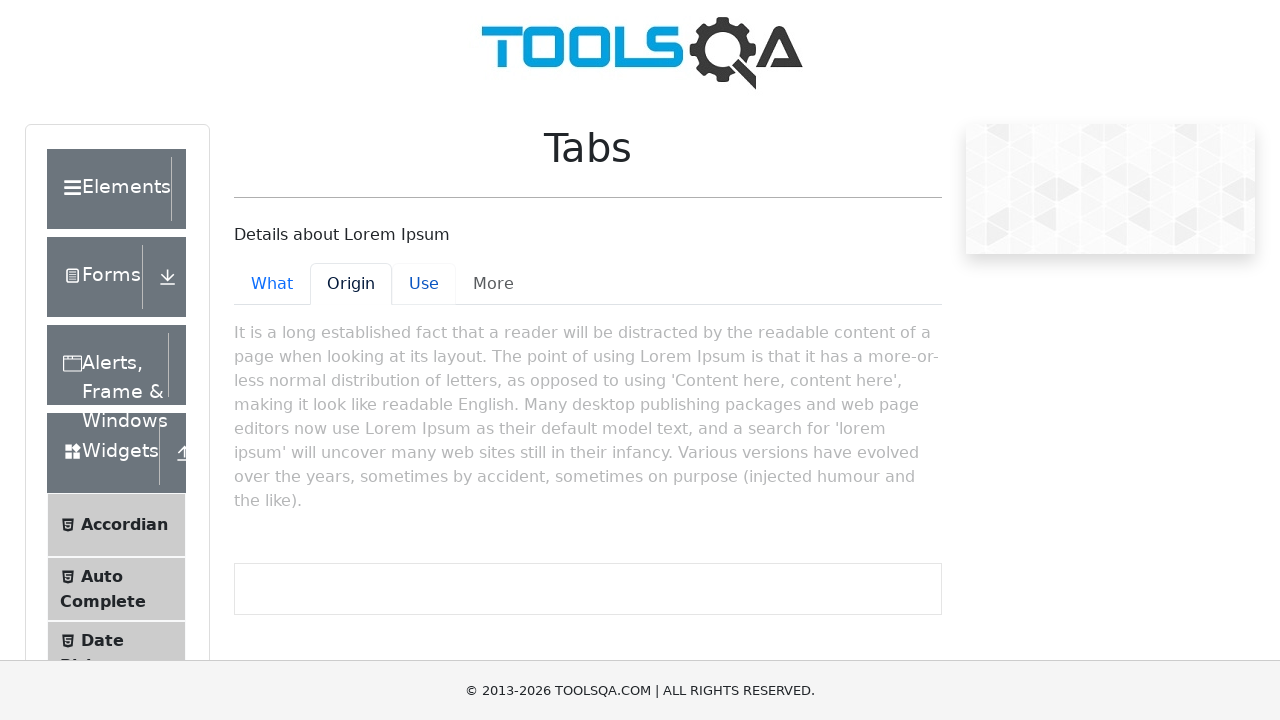

Use tab content became visible
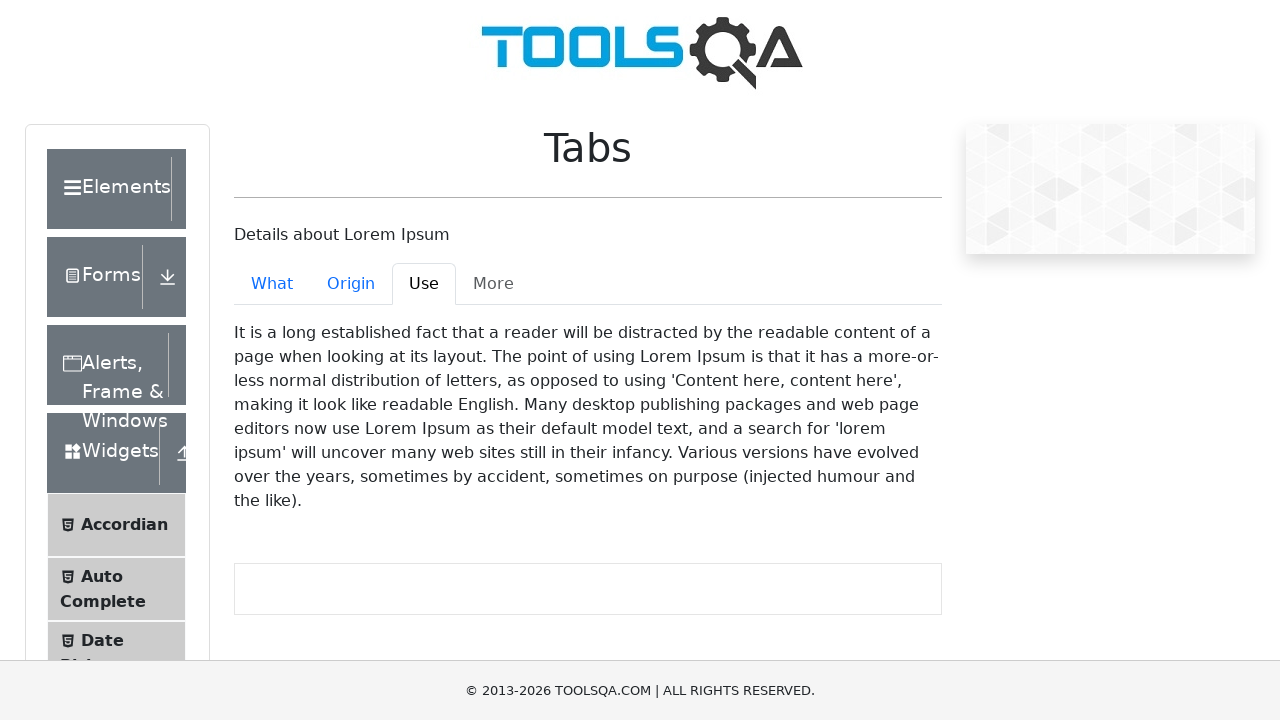

Clicked What tab at (272, 284) on #demo-tab-what
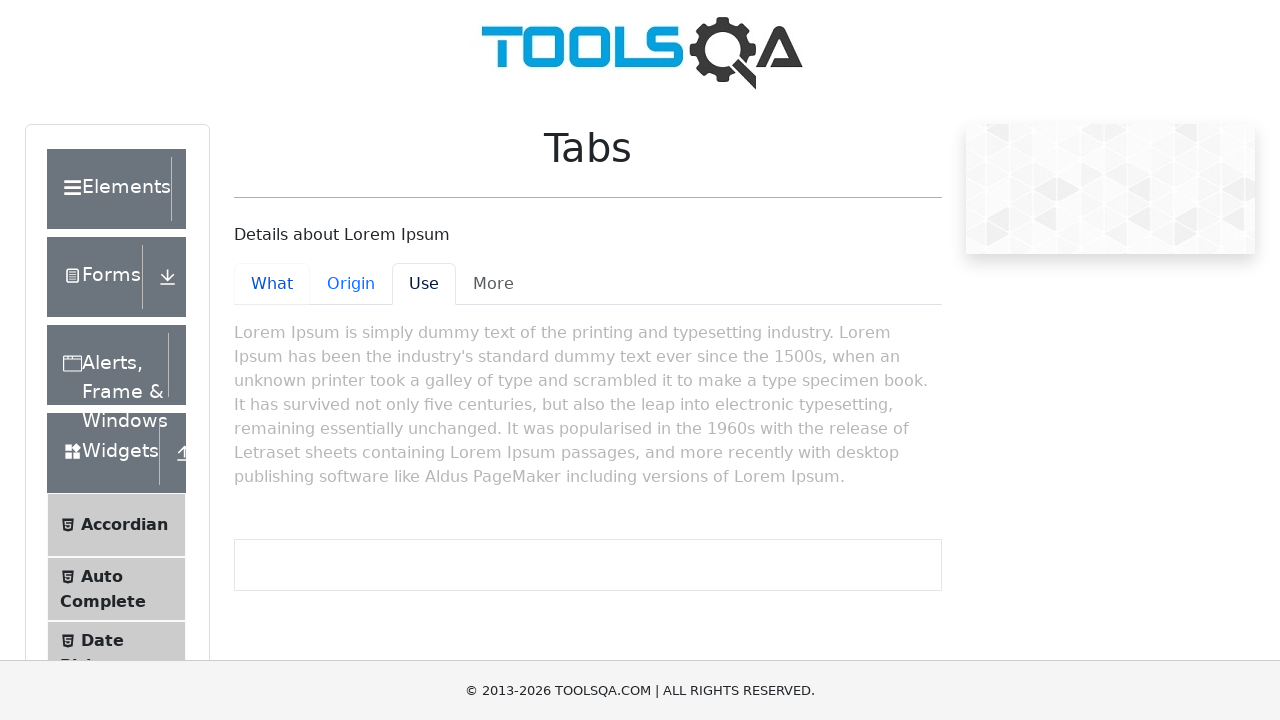

What tab content became visible
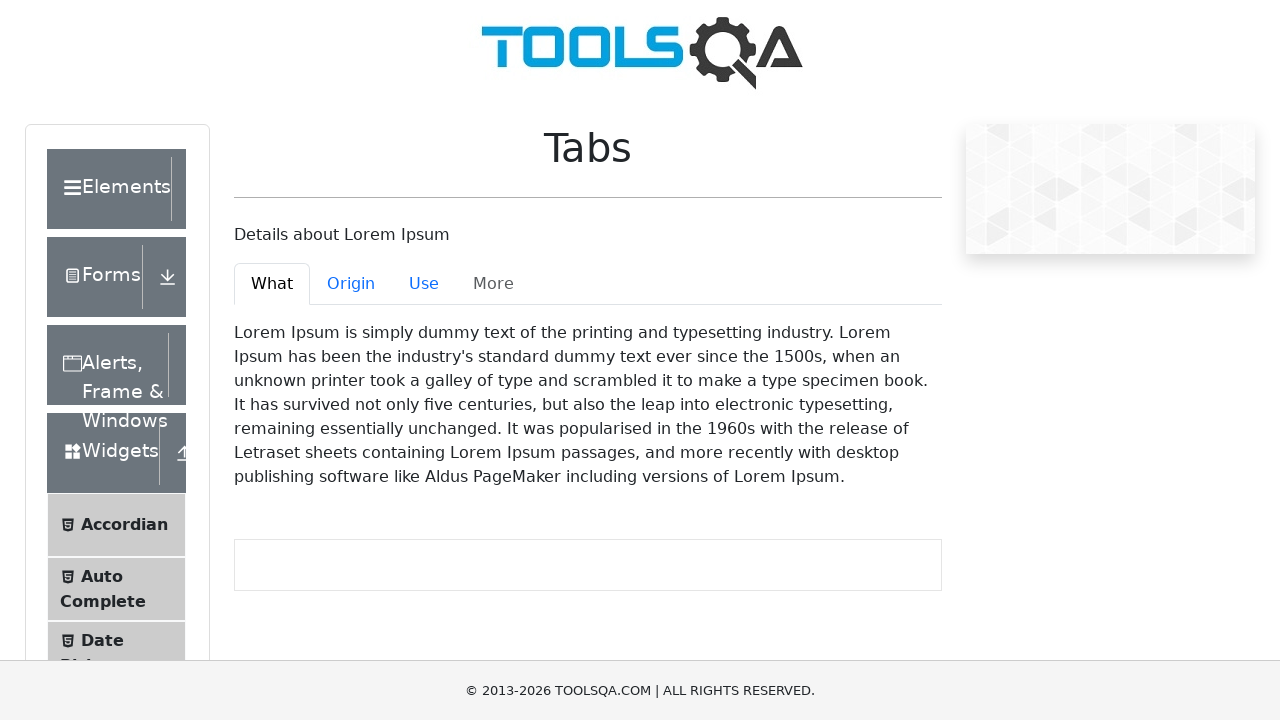

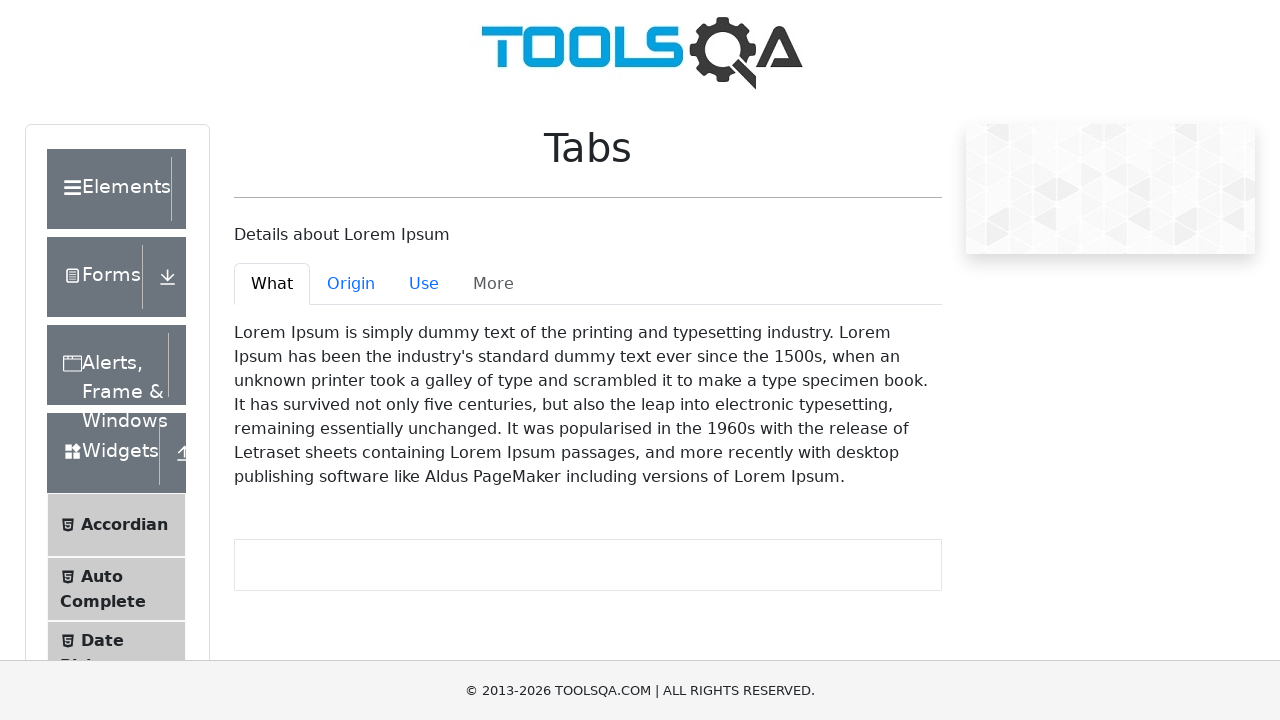